Tests hover functionality by moving the mouse over an avatar element and verifying that the caption/additional user information becomes visible.

Starting URL: http://the-internet.herokuapp.com/hovers

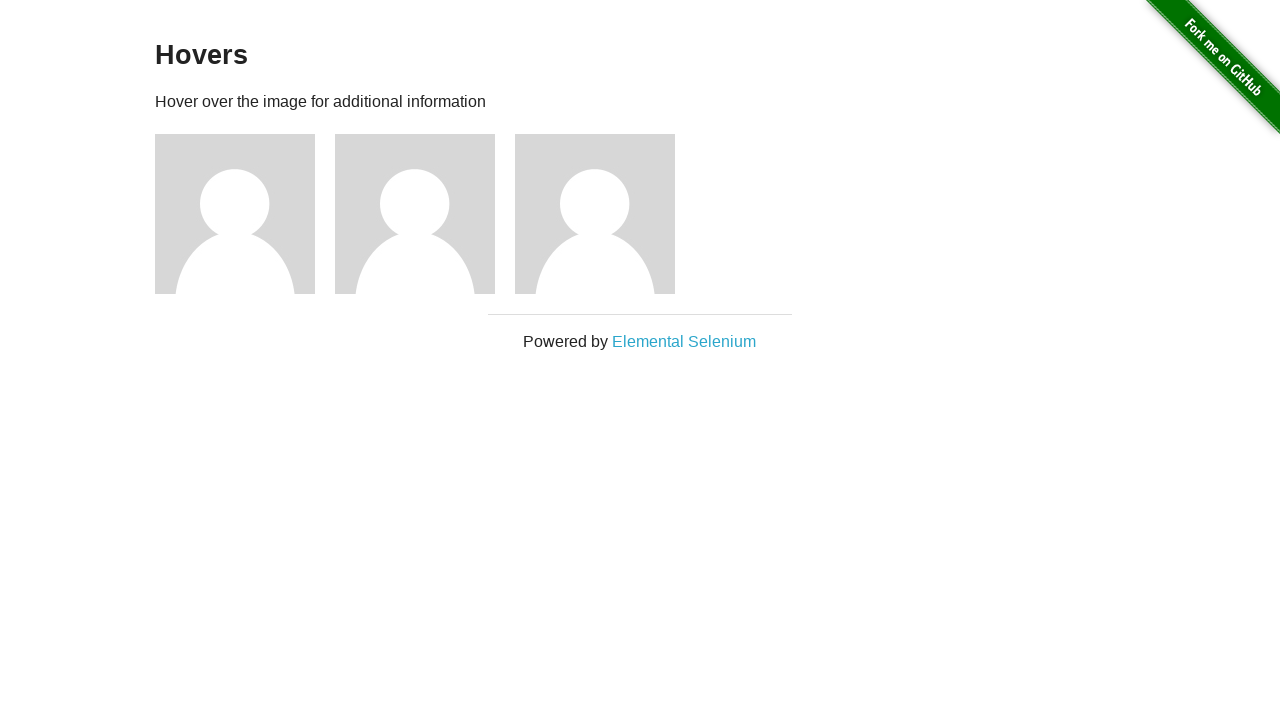

Navigated to hovers test page
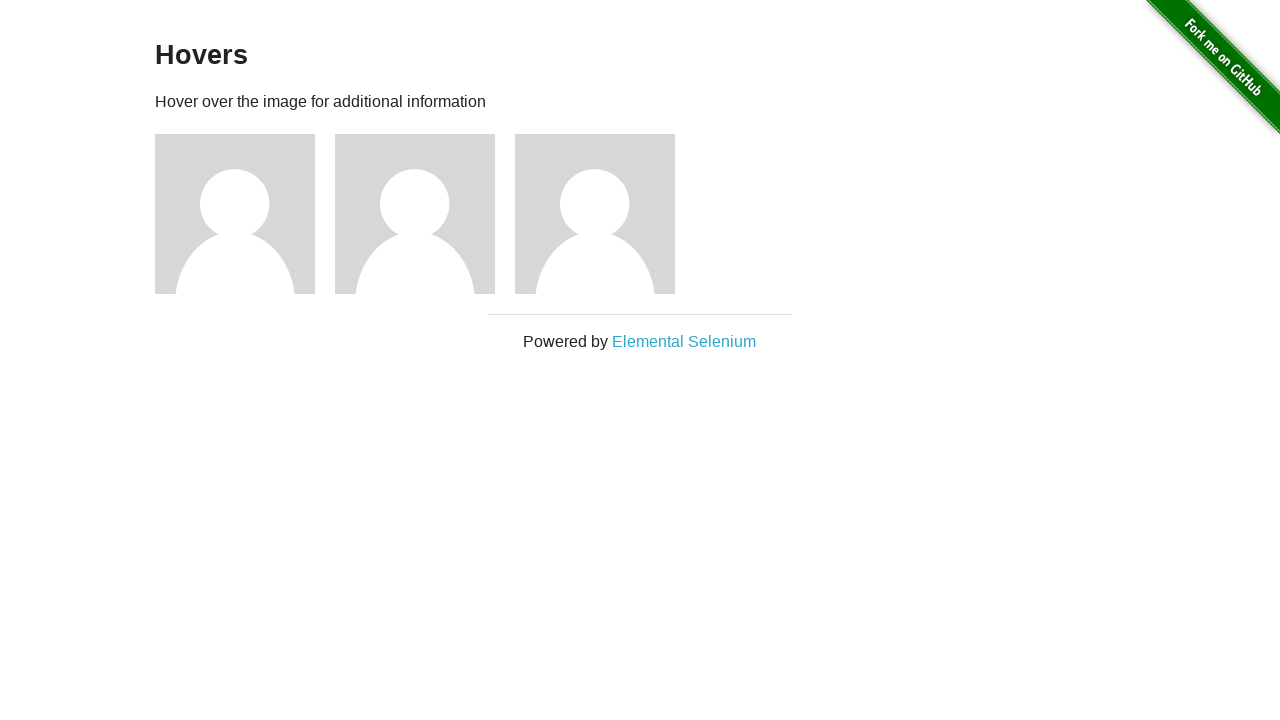

Located the first avatar figure element
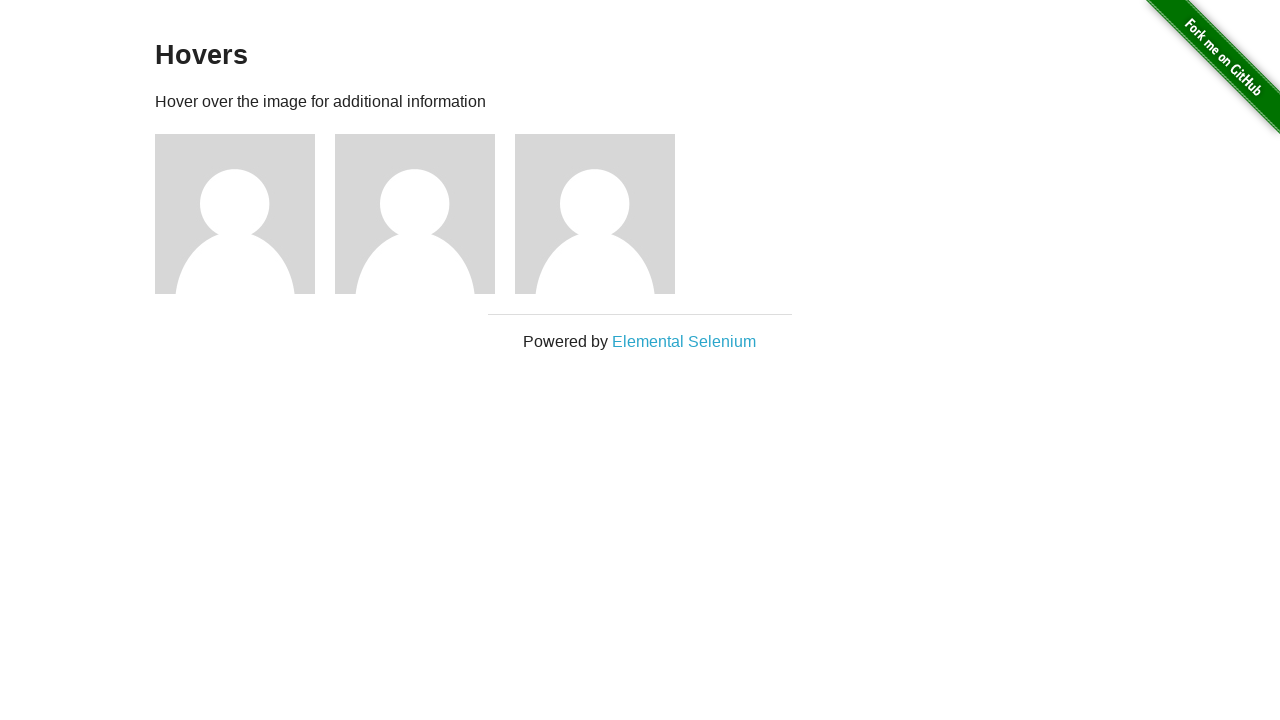

Hovered over the avatar element at (245, 214) on .figure >> nth=0
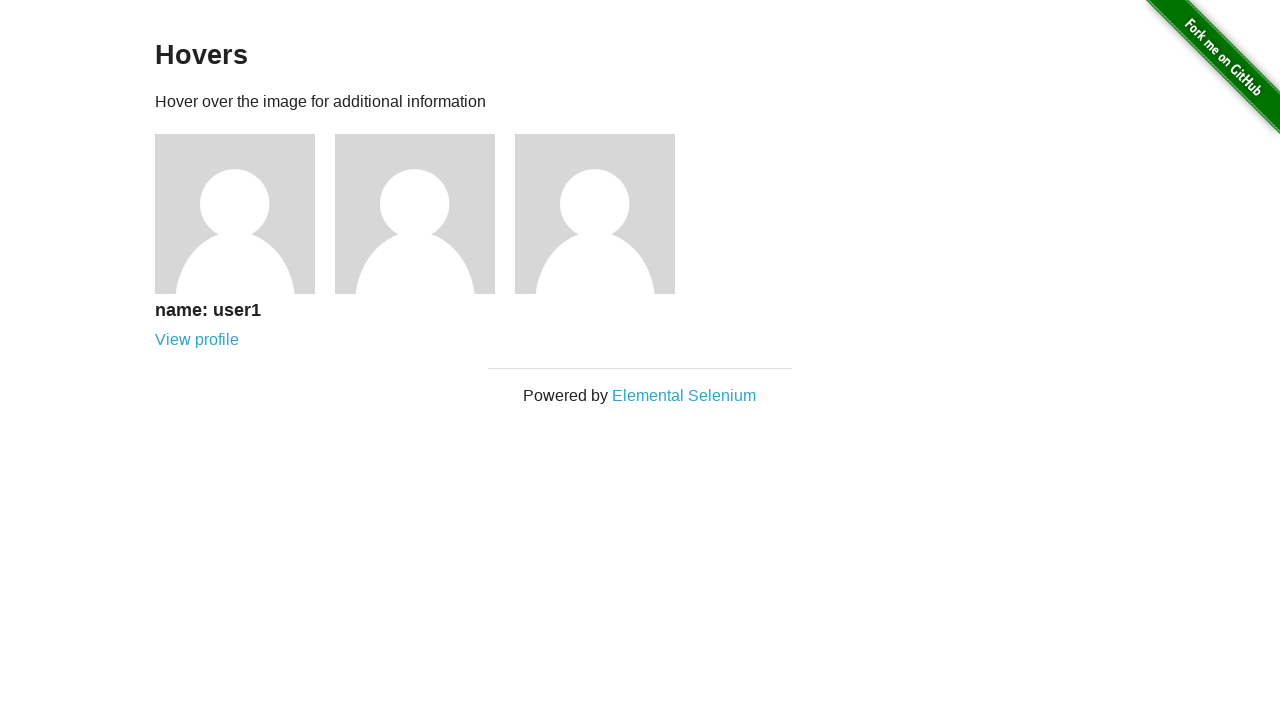

Waited for figcaption to become visible
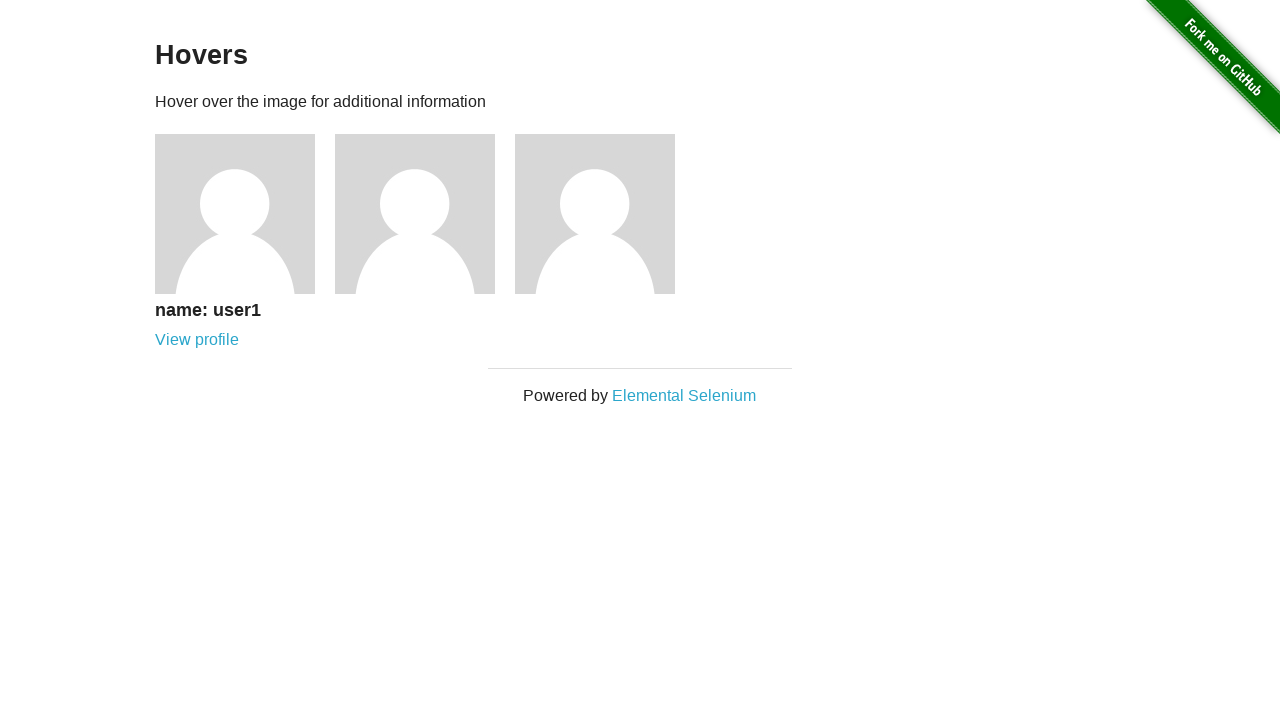

Verified that figcaption is visible
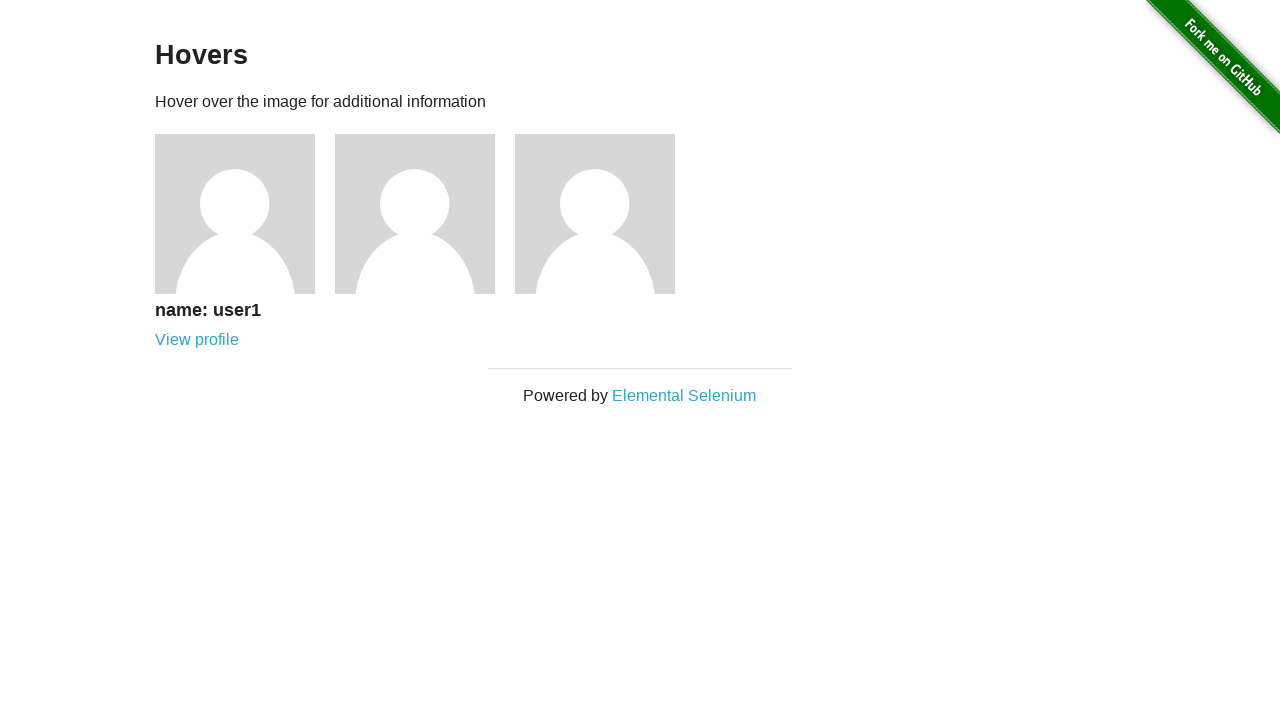

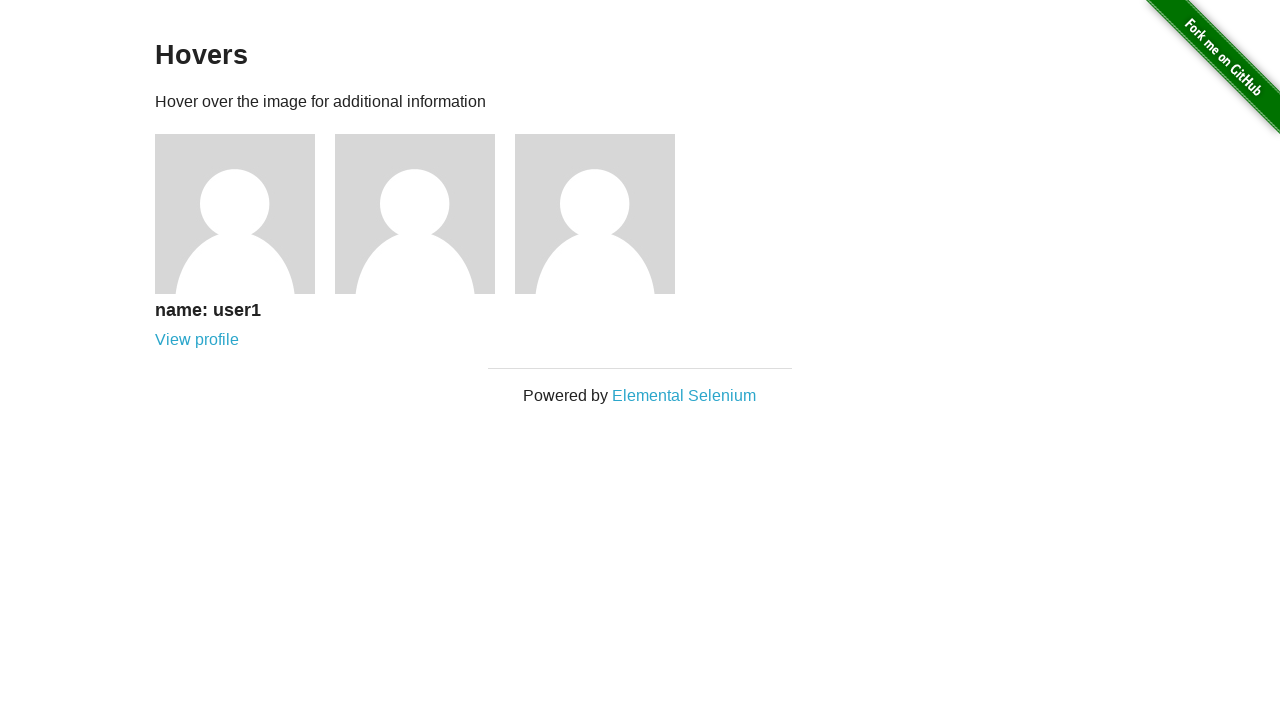